Tests finding a link by calculated mathematical text, clicking it, then filling out a form with first name, last name, city, and country fields and submitting.

Starting URL: http://suninjuly.github.io/find_link_text

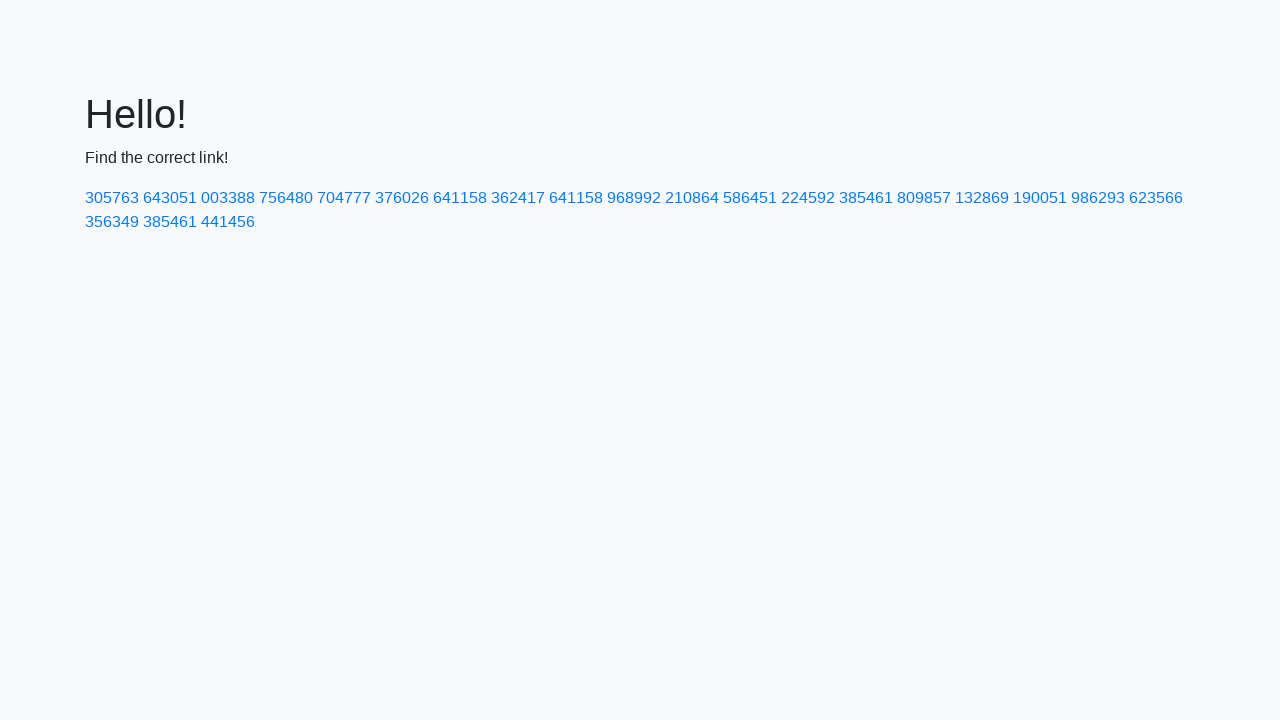

Clicked link with calculated text '224592' at (808, 198) on a:text-is('224592')
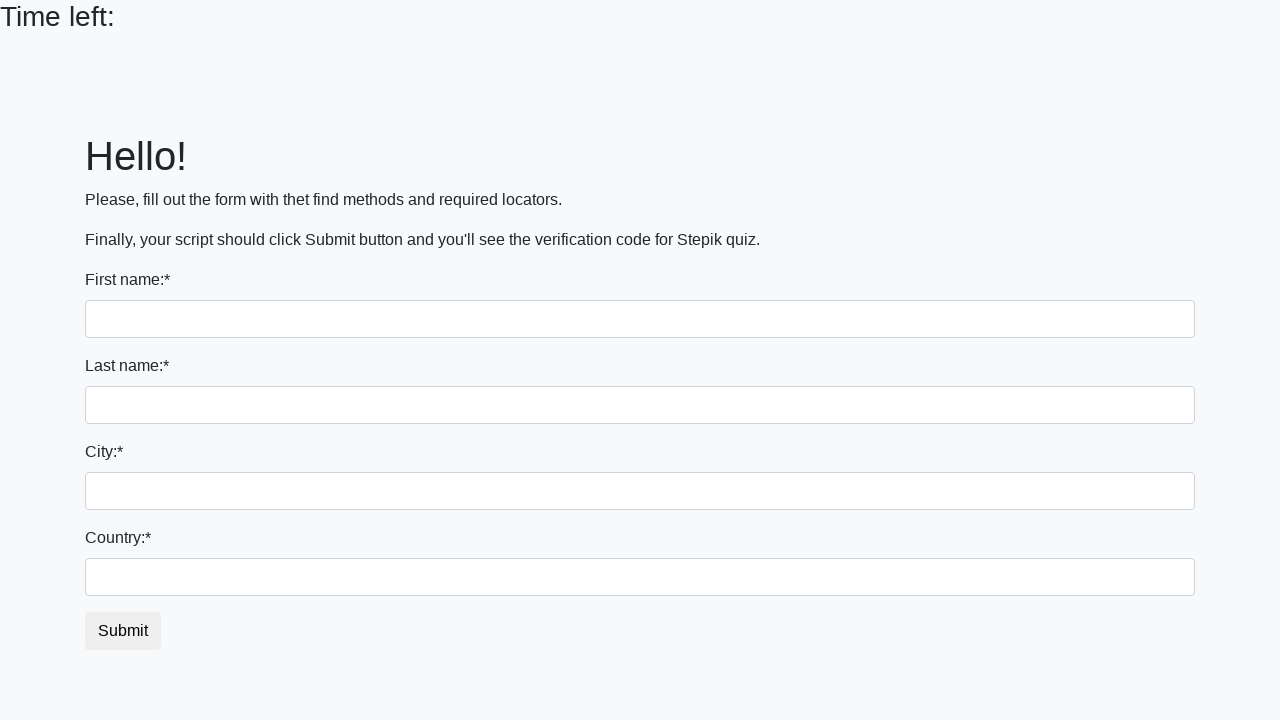

Filled first name field with 'Ivan' on input >> nth=0
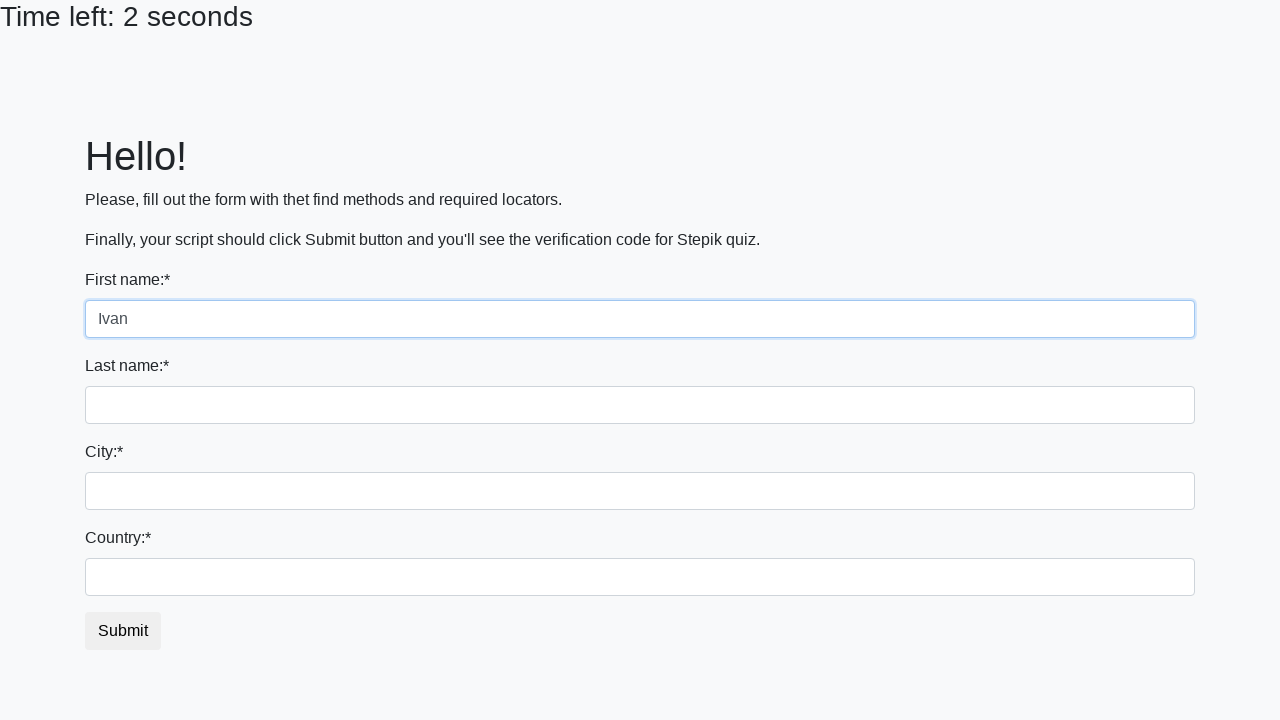

Filled last name field with 'Petrov' on input[name='last_name']
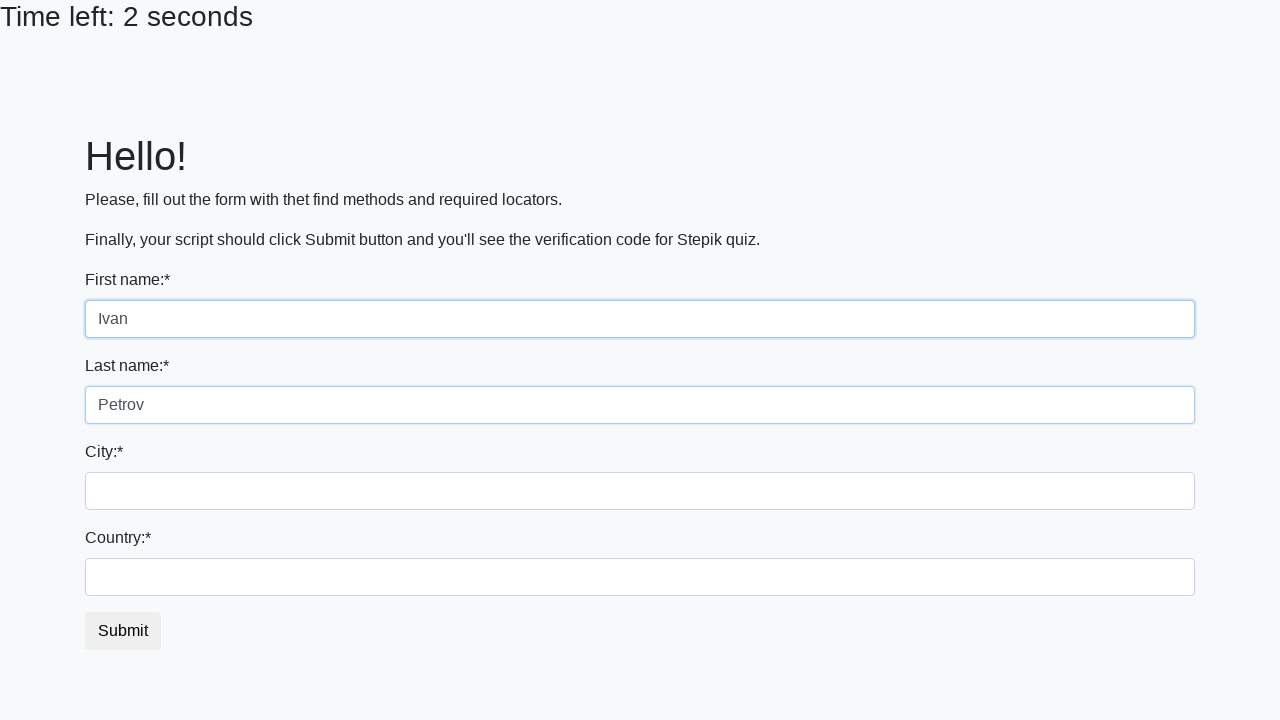

Filled city field with 'Smolensk' on .city
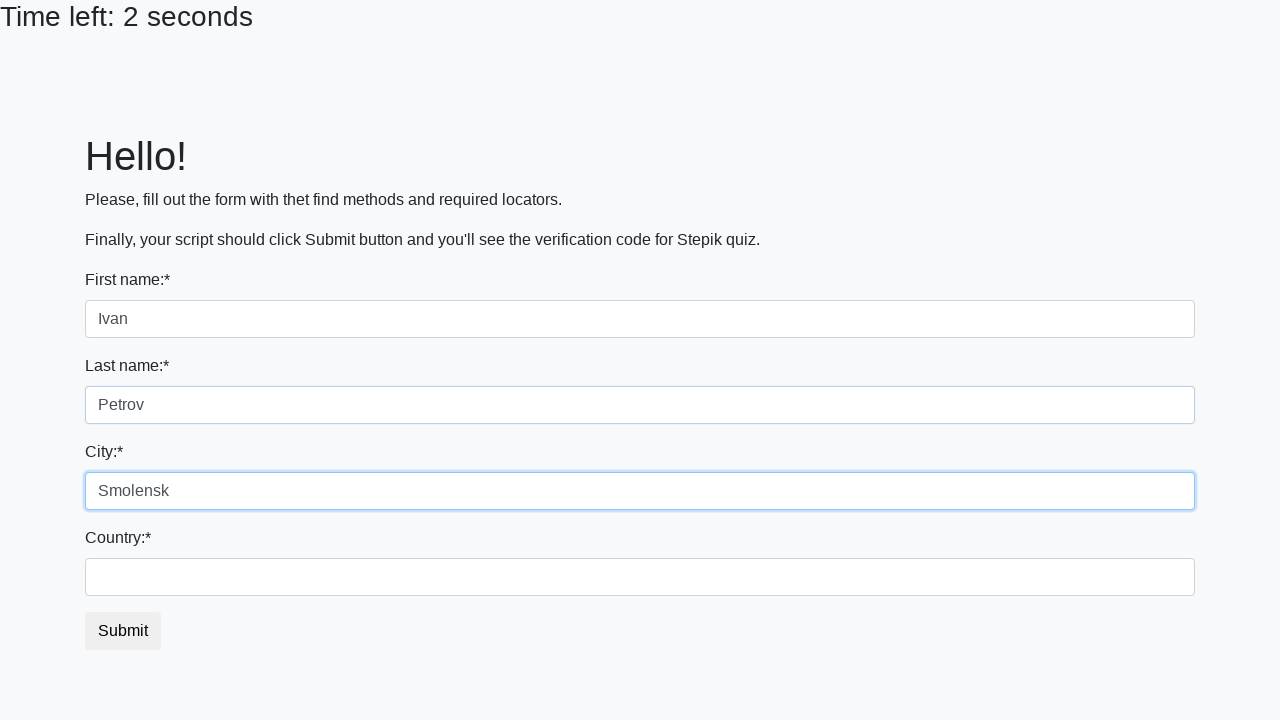

Filled country field with 'Russia' on #country
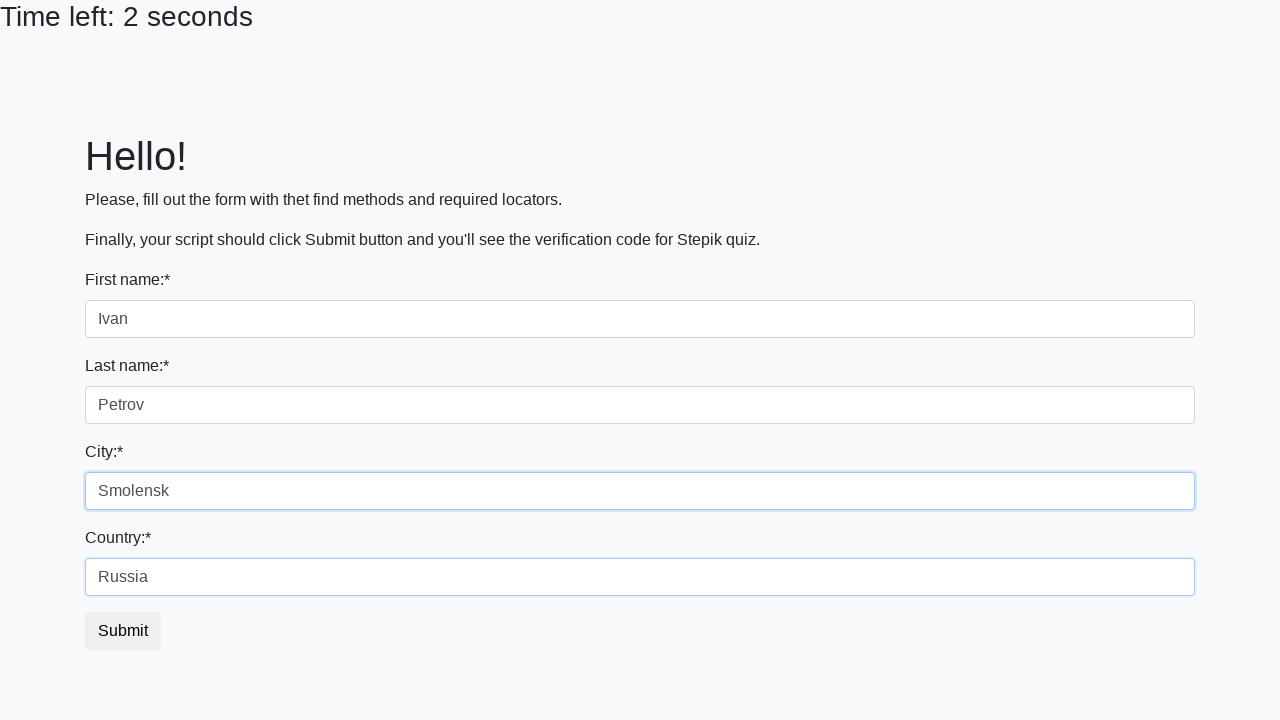

Clicked submit button to submit form at (123, 631) on button.btn
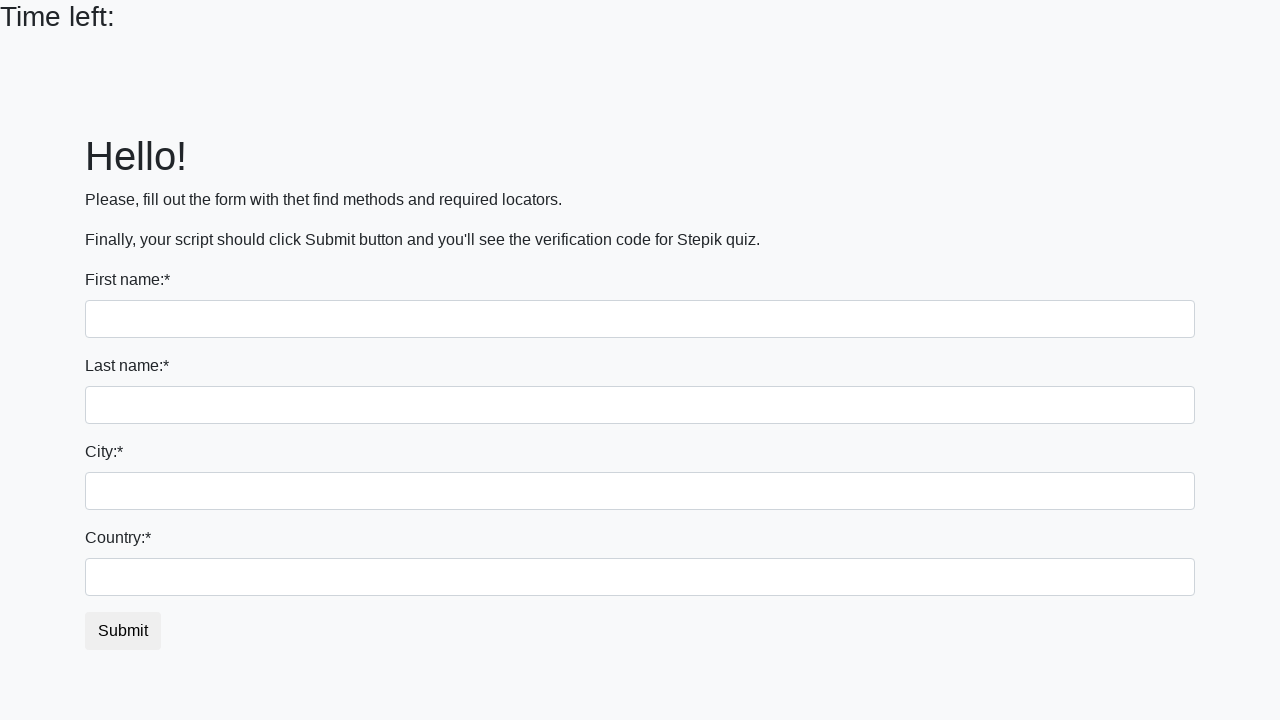

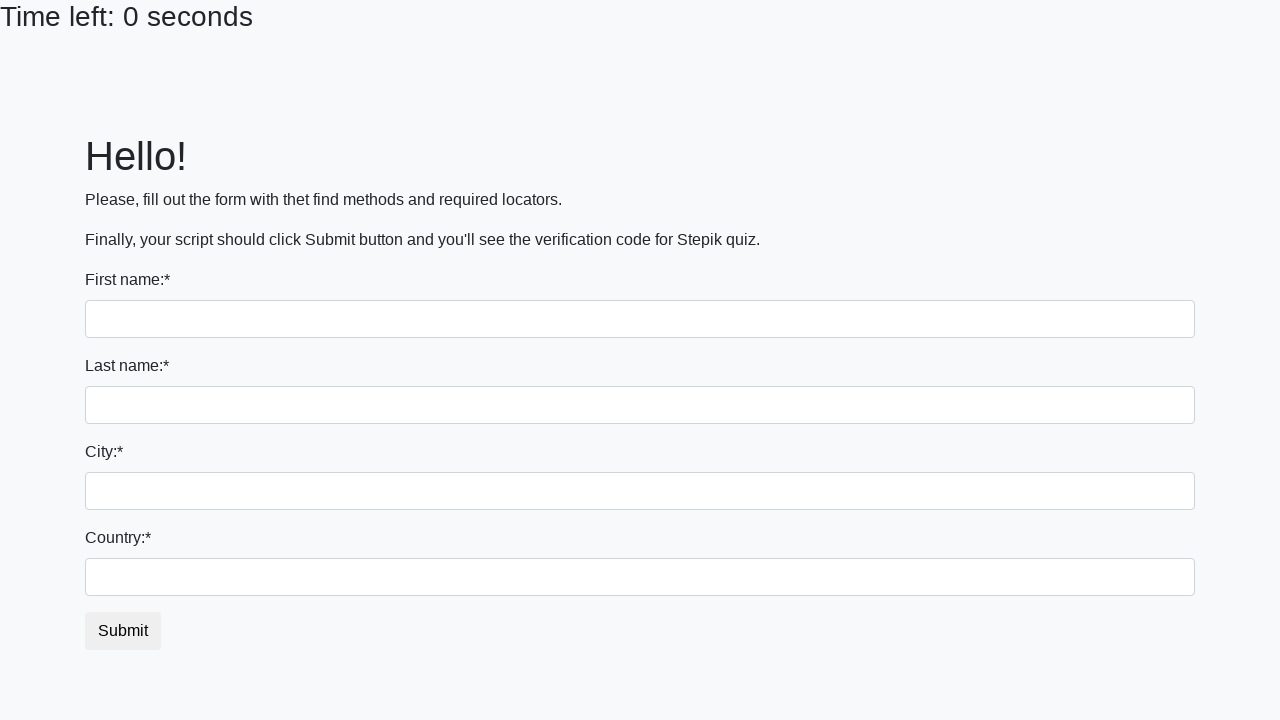